Tests JavaScript prompt alert functionality by clicking the prompt button, entering text into the prompt dialog, and accepting it

Starting URL: https://the-internet.herokuapp.com/javascript_alerts

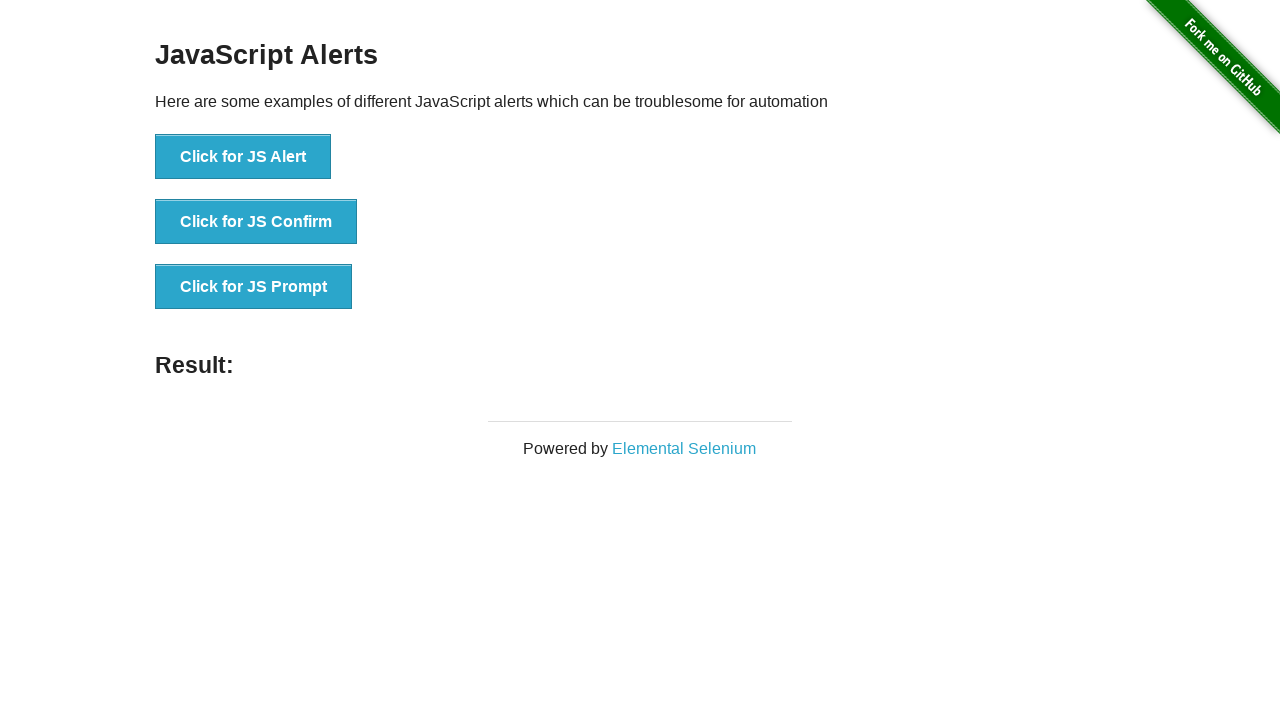

Clicked the prompt button to trigger JavaScript prompt dialog at (254, 287) on xpath=//button[@onclick='jsPrompt()']
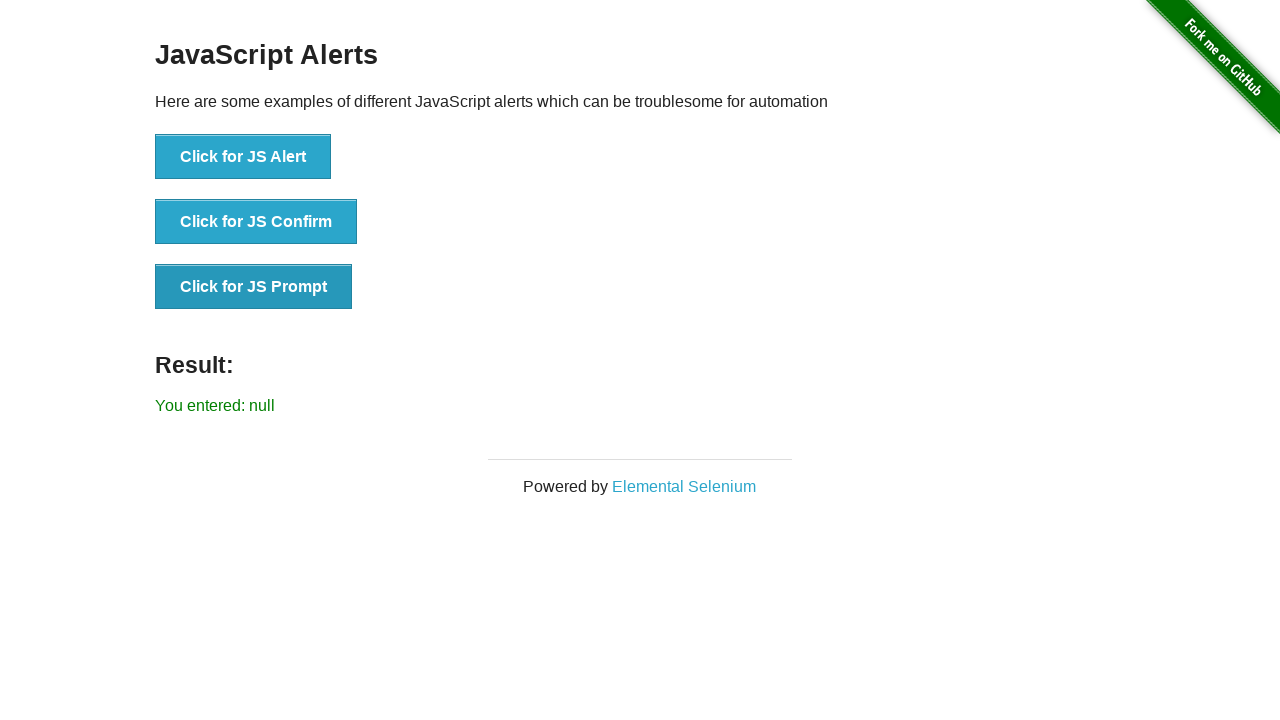

Set up dialog handler to accept prompt with text 'sai'
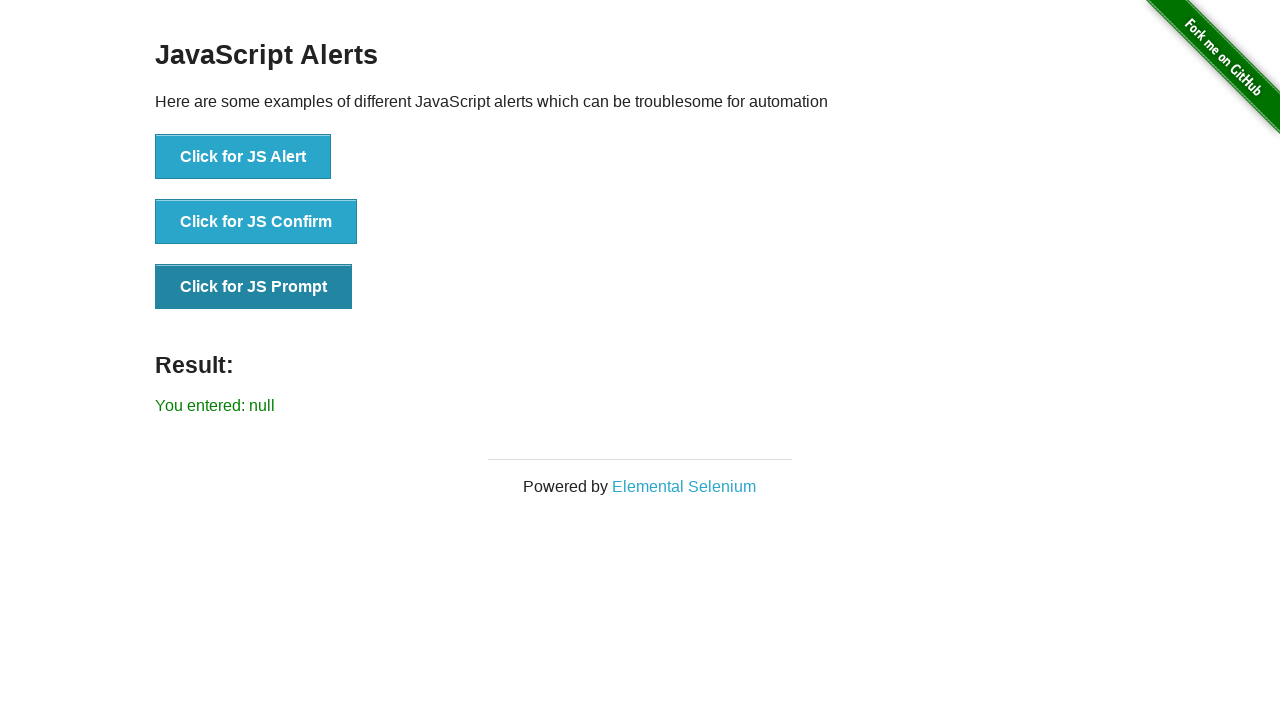

Clicked prompt button again to trigger the dialog and enter text at (254, 287) on xpath=//button[@onclick='jsPrompt()']
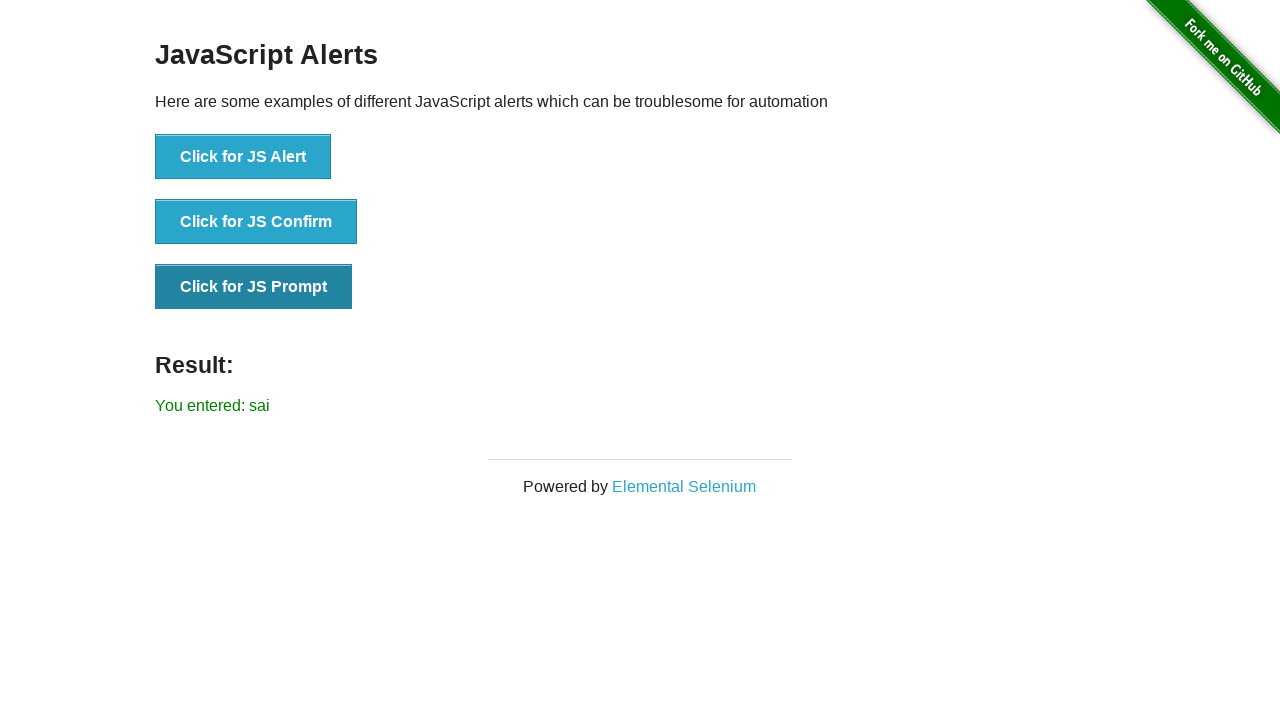

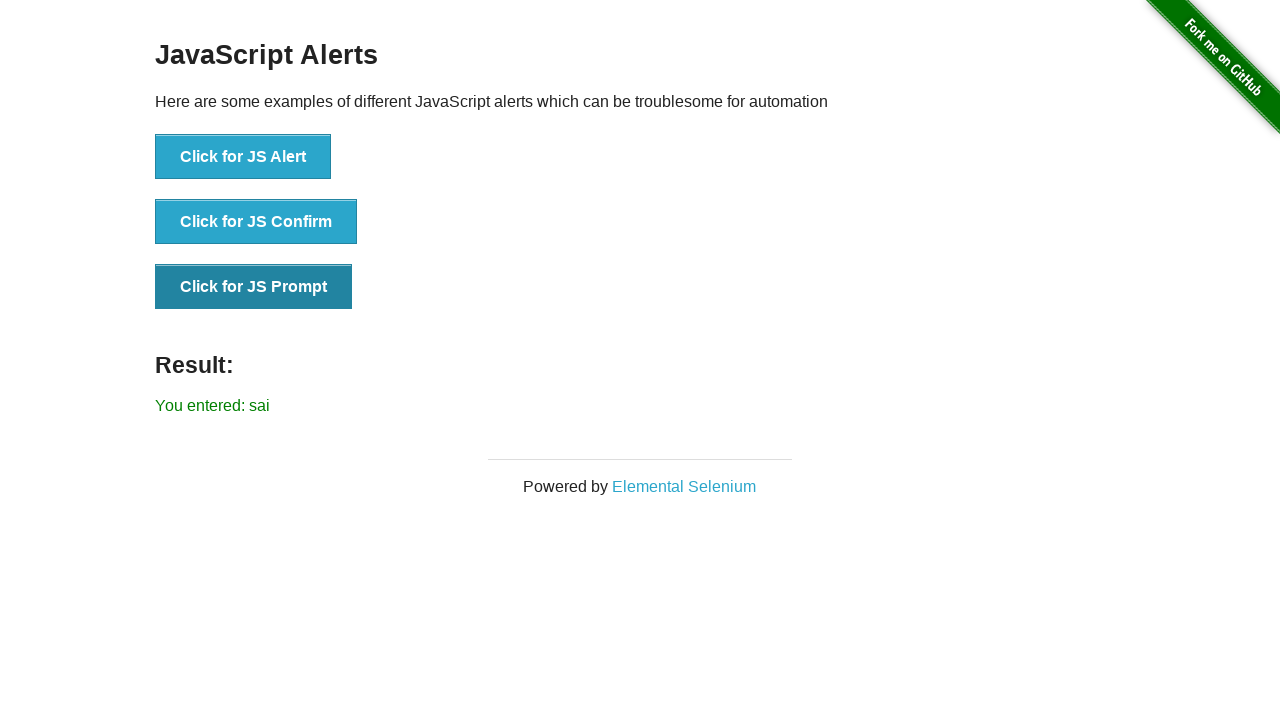